Tests that entering empty text removes the todo item

Starting URL: https://demo.playwright.dev/todomvc

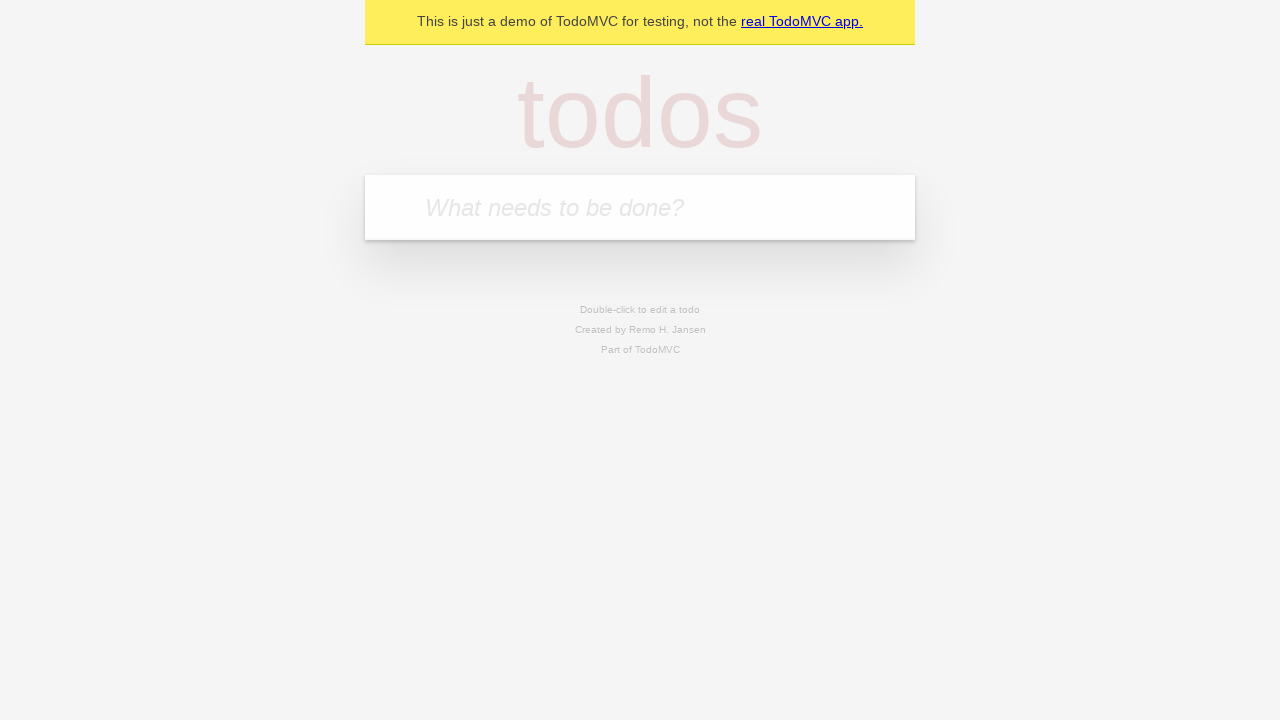

Filled new todo input with 'buy some cheese' on .new-todo
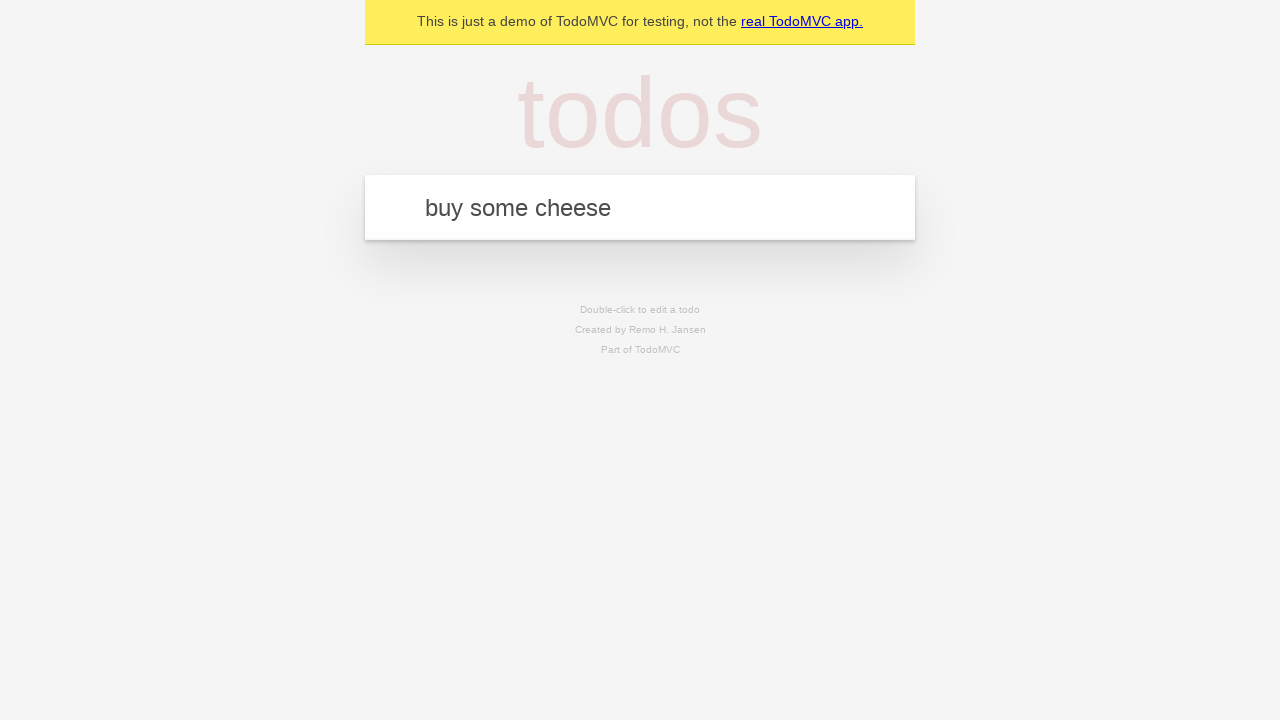

Pressed Enter to create first todo on .new-todo
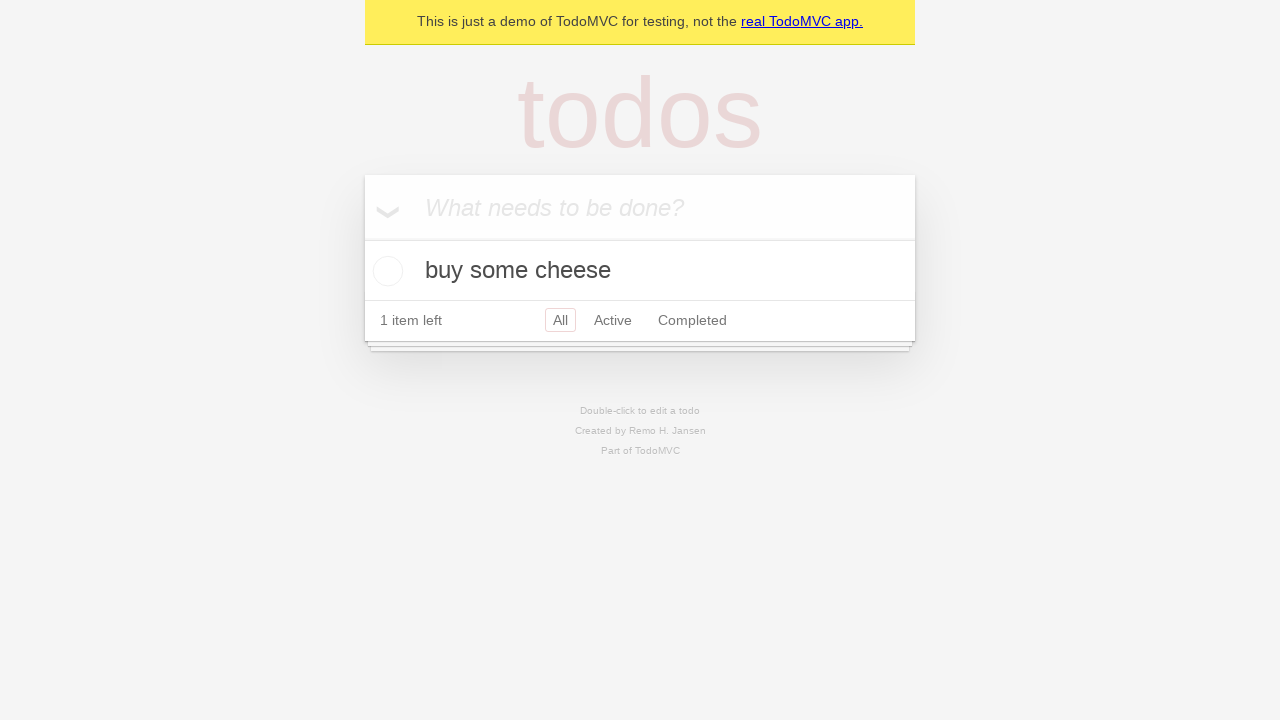

Filled new todo input with 'feed the cat' on .new-todo
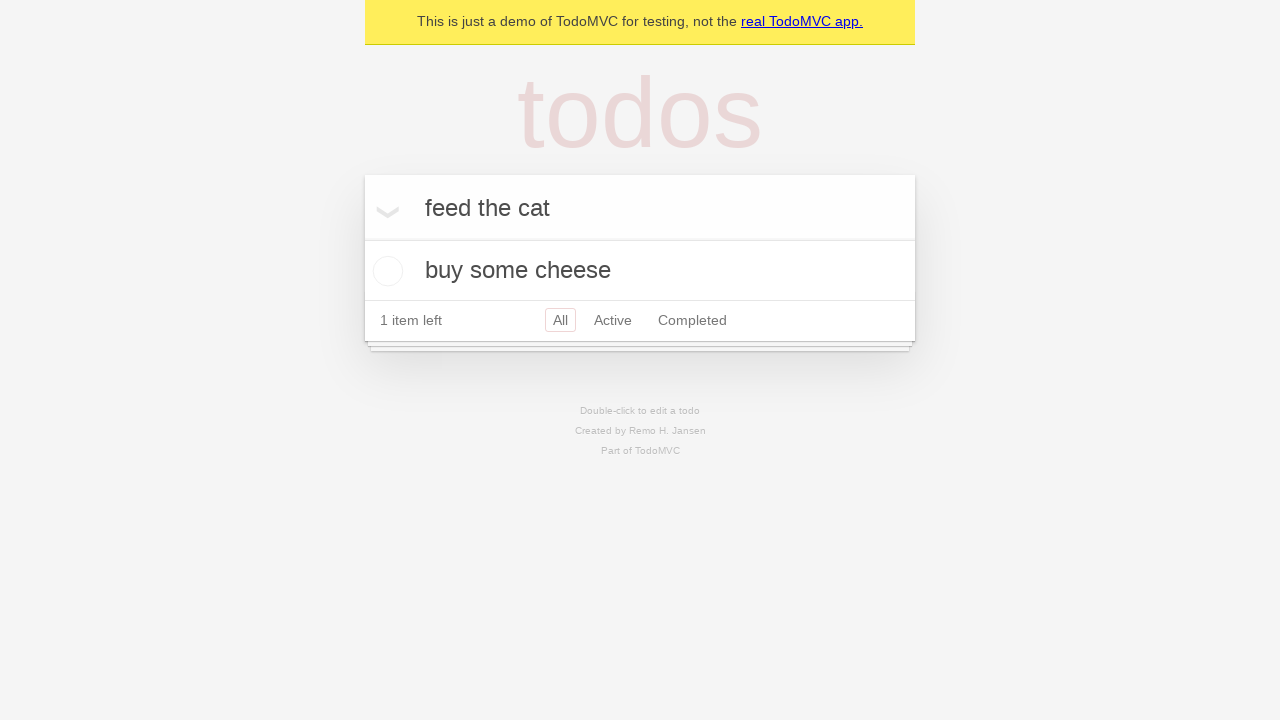

Pressed Enter to create second todo on .new-todo
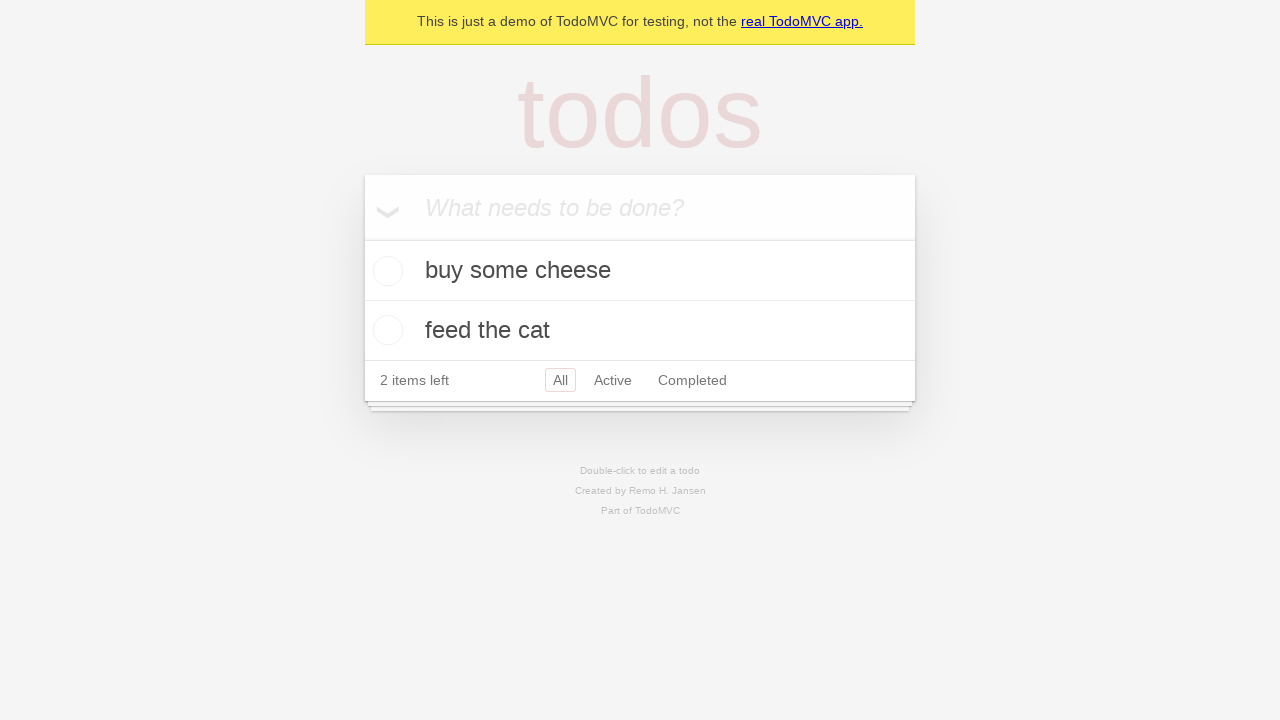

Filled new todo input with 'book a doctors appointment' on .new-todo
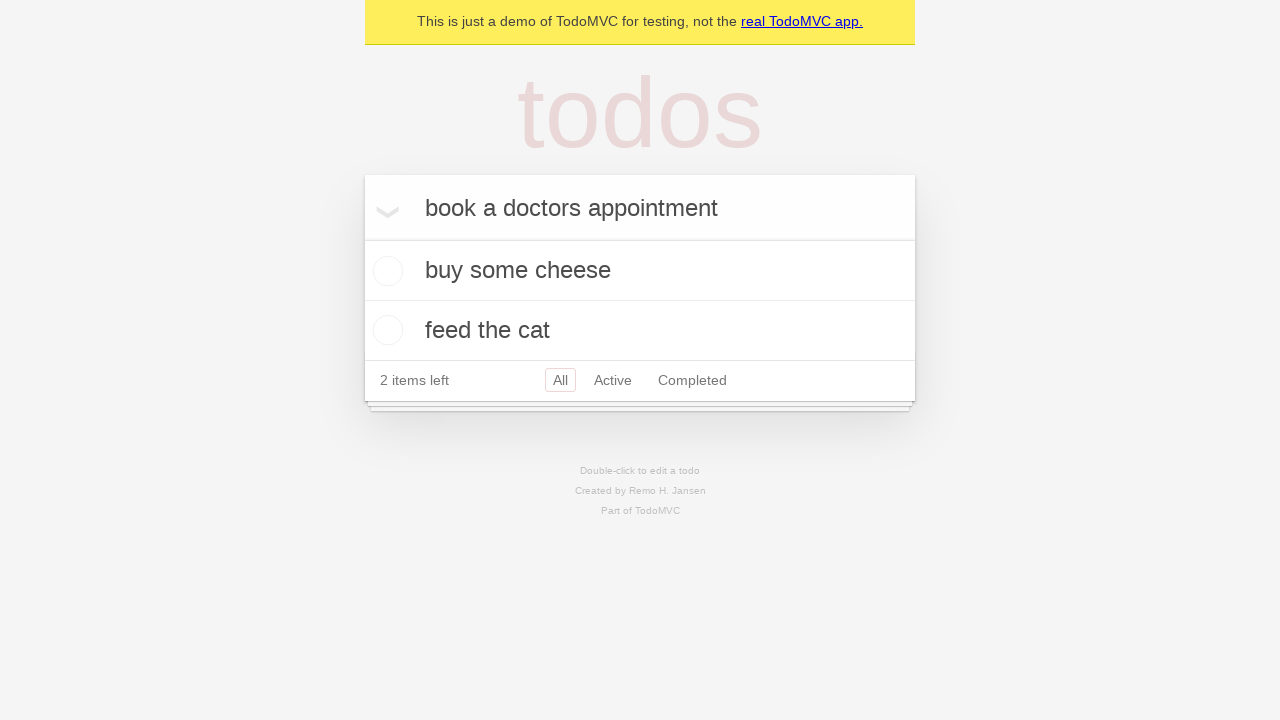

Pressed Enter to create third todo on .new-todo
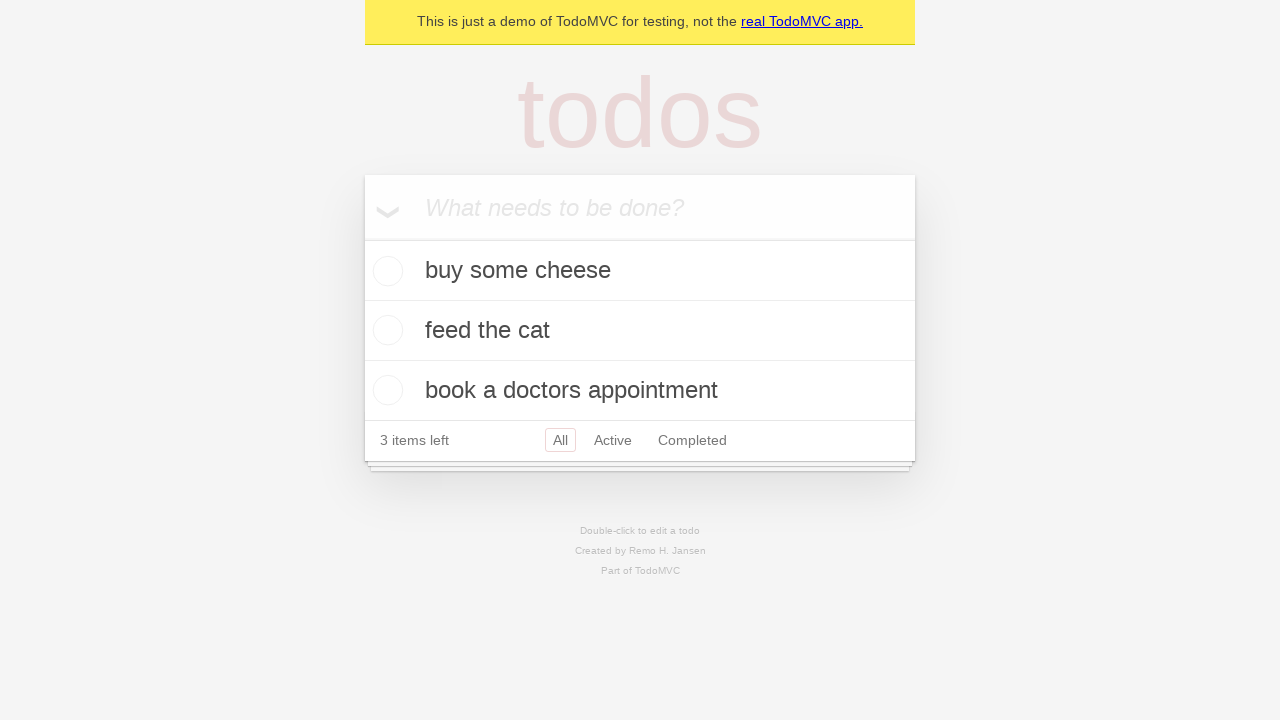

Double-clicked second todo to enter edit mode at (640, 330) on .todo-list li:nth-child(2) label
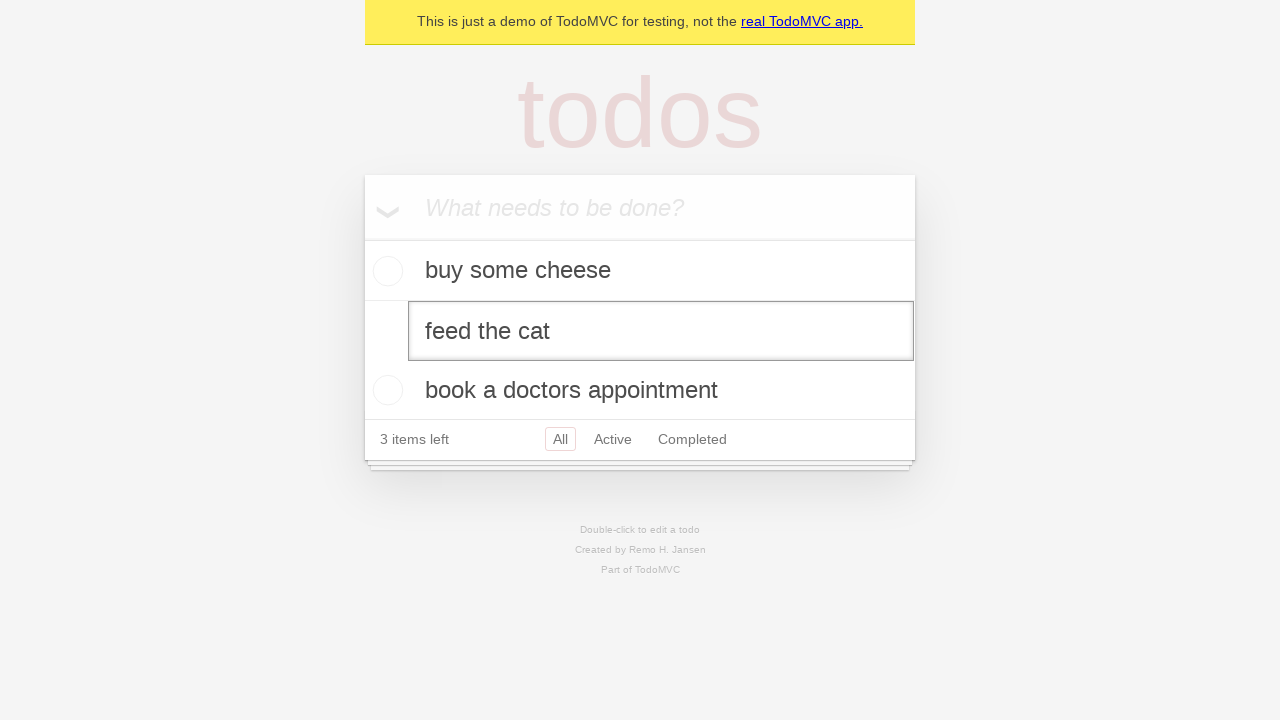

Cleared text from edit field, leaving empty string on .todo-list li:nth-child(2) .edit
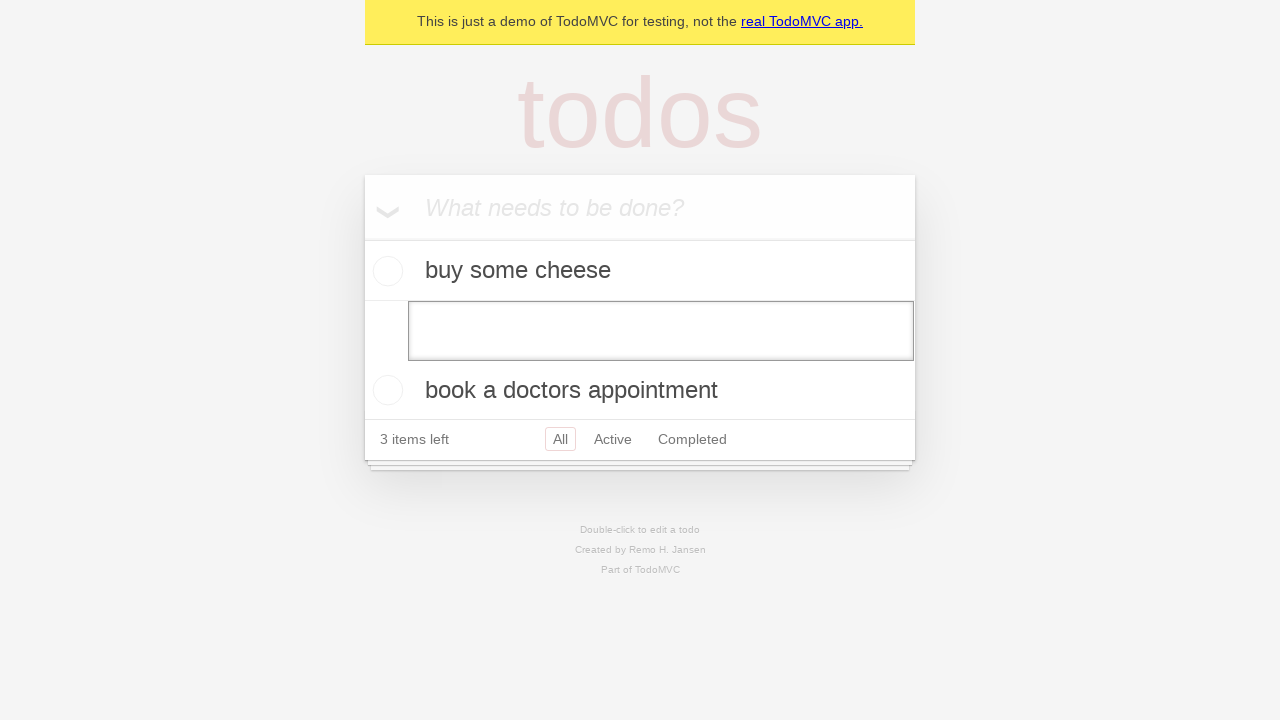

Pressed Enter to save empty todo, triggering removal on .todo-list li:nth-child(2) .edit
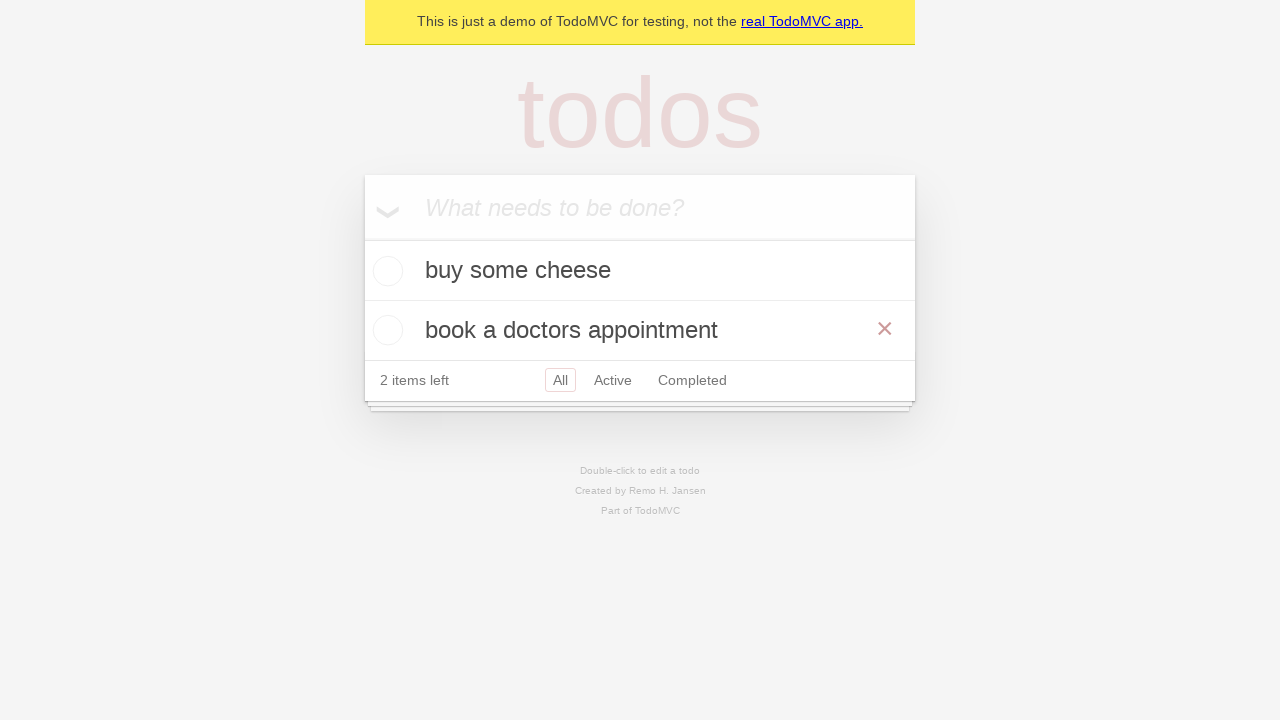

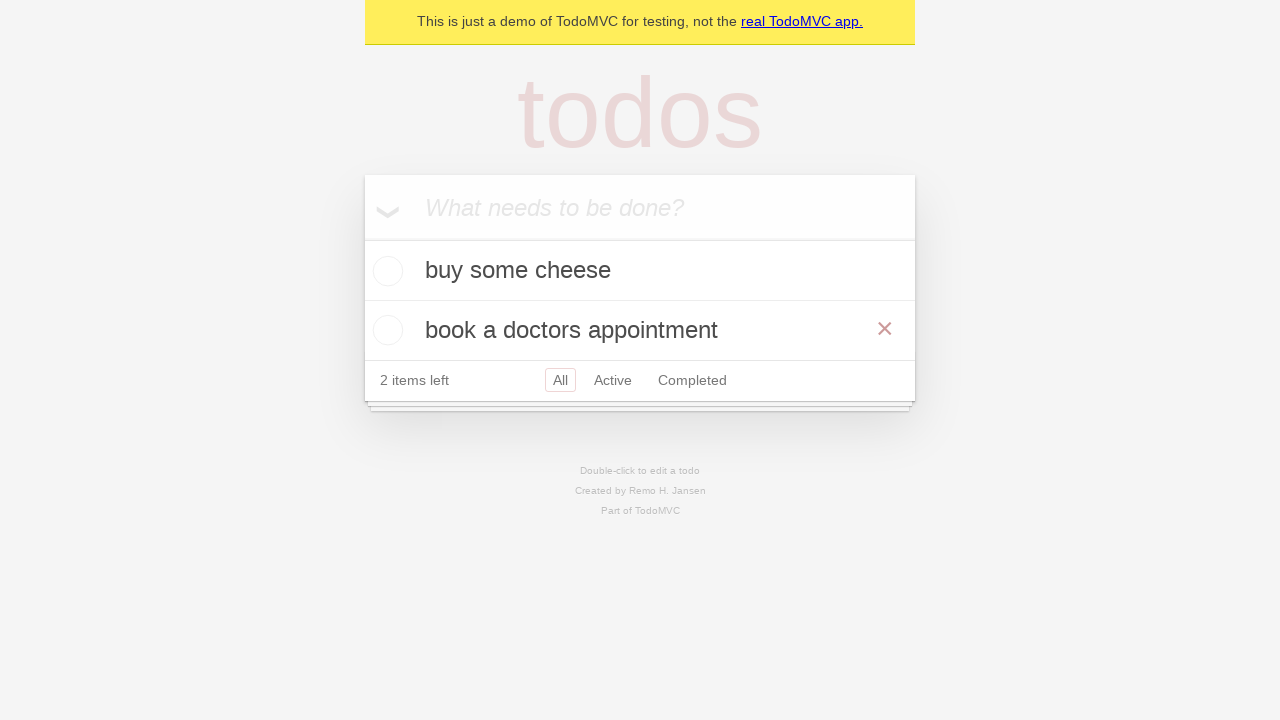